Tests various dropdown selection methods including single select, multi-select, and retrieving dropdown options

Starting URL: https://letcode.in/dropdowns

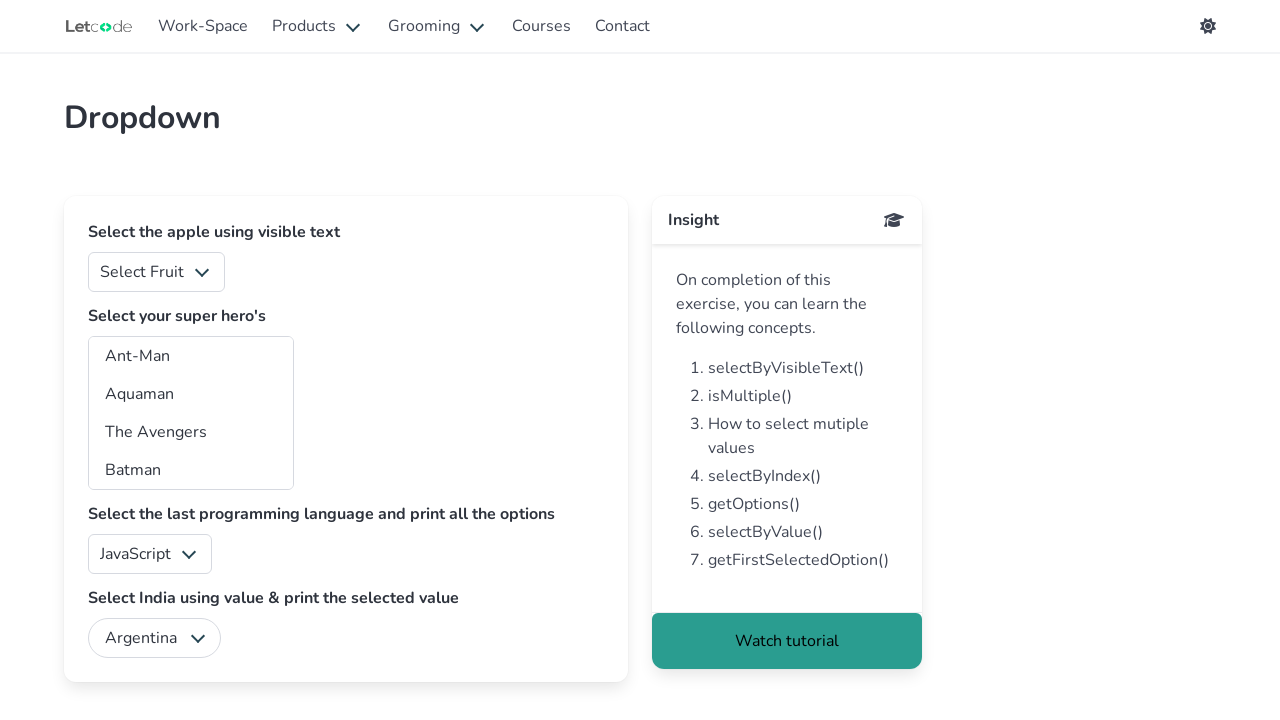

Selected fruit dropdown option by value '3' on #fruits
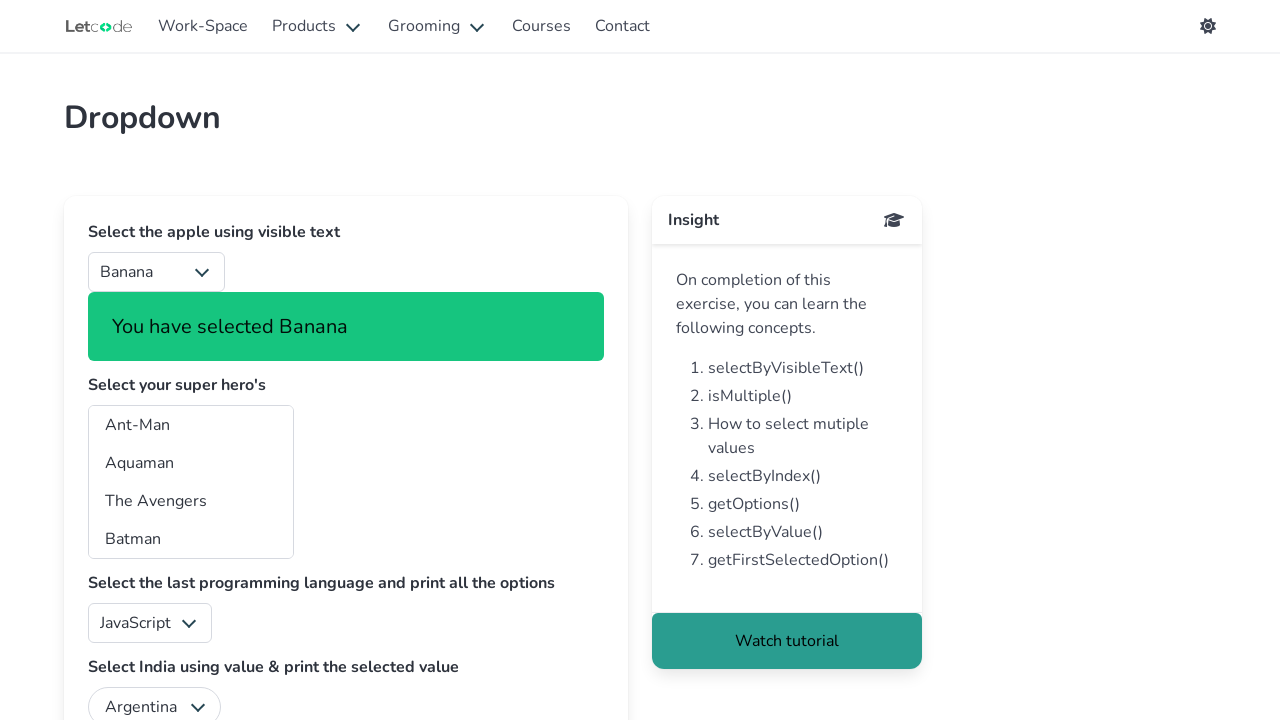

Selected fruit dropdown option 'Orange' by label on #fruits
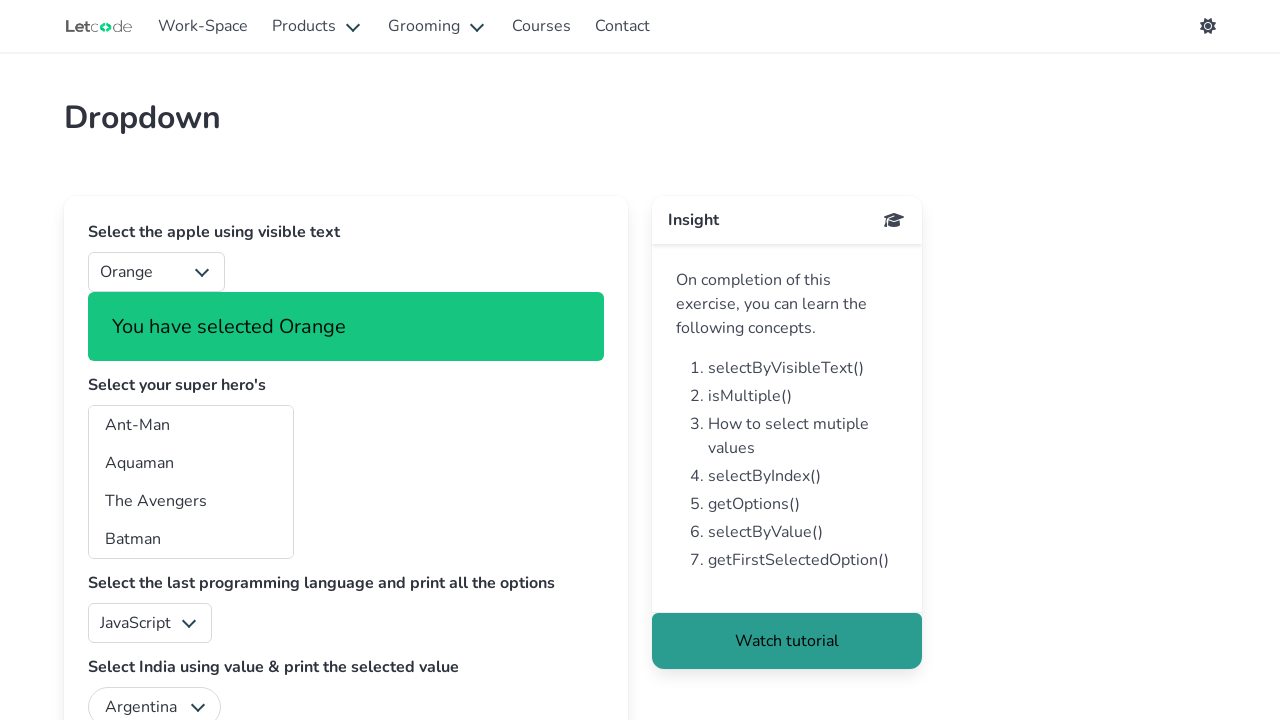

Selected fruit dropdown option at index 1 on #fruits
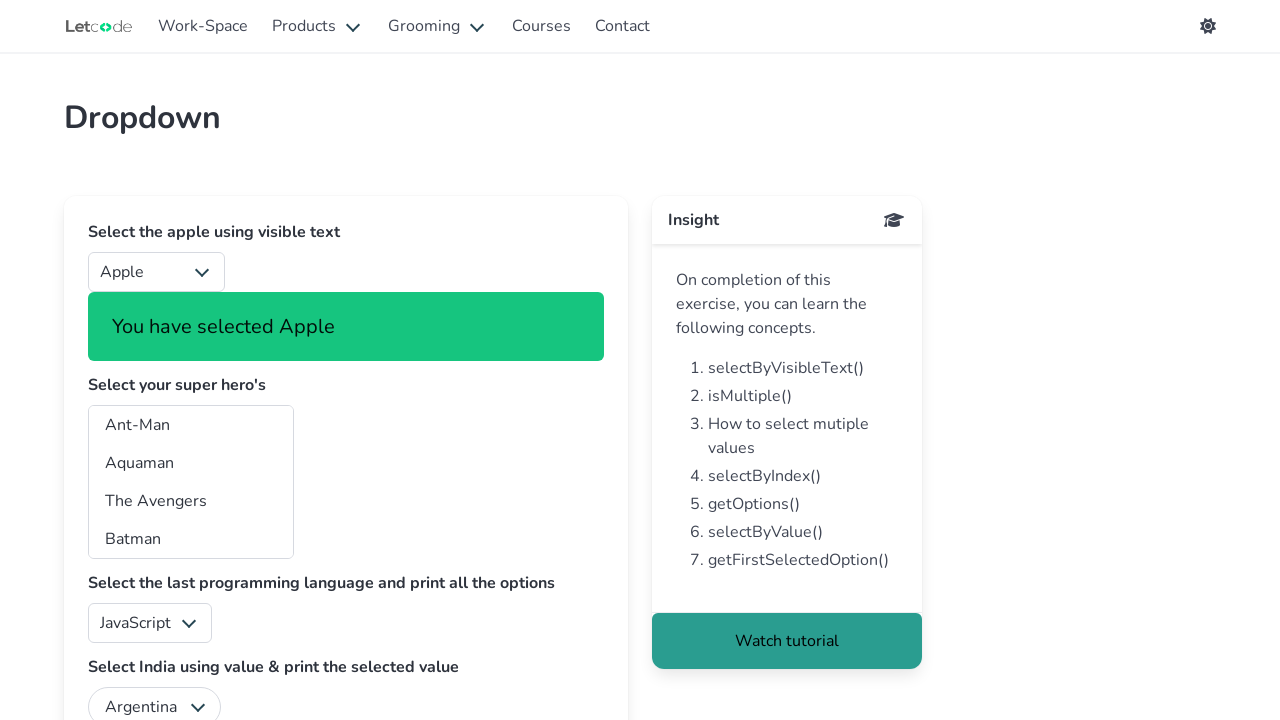

Retrieved all options from language dropdown - found 5 options
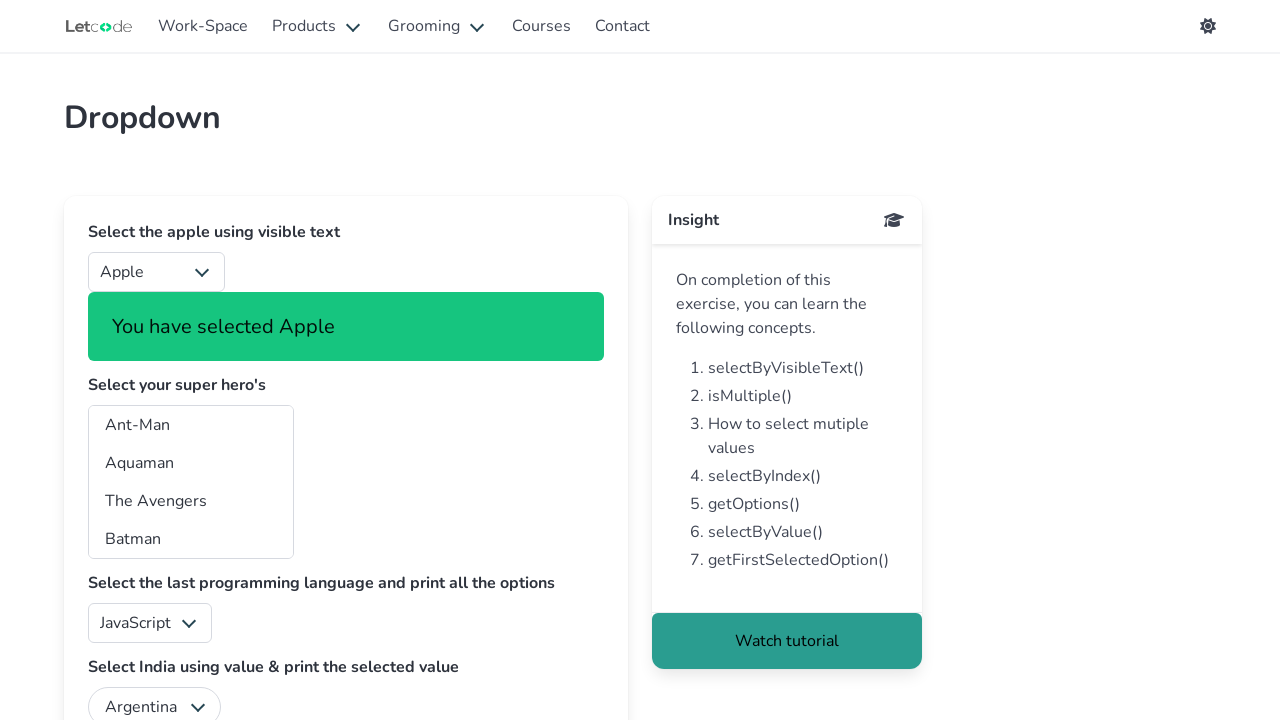

Printed number of language options: 5
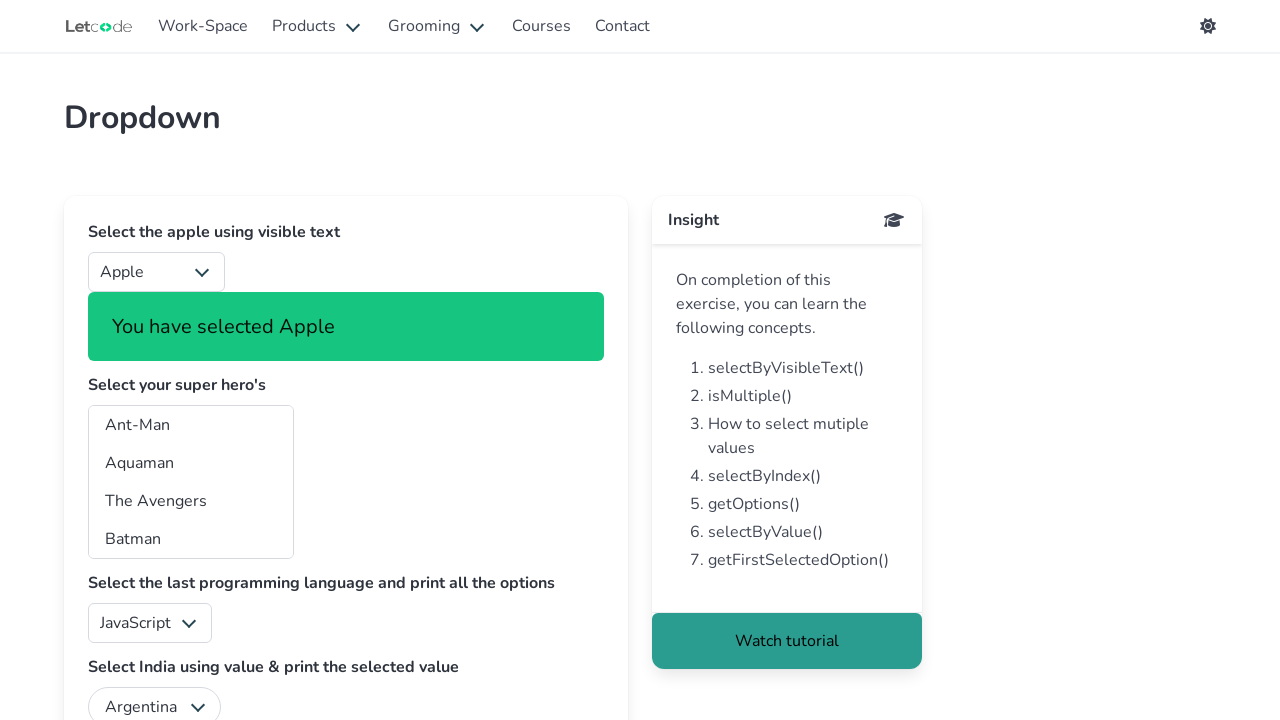

Selected multiple superhero options at indices 0, 1, 2, and 6 on #superheros
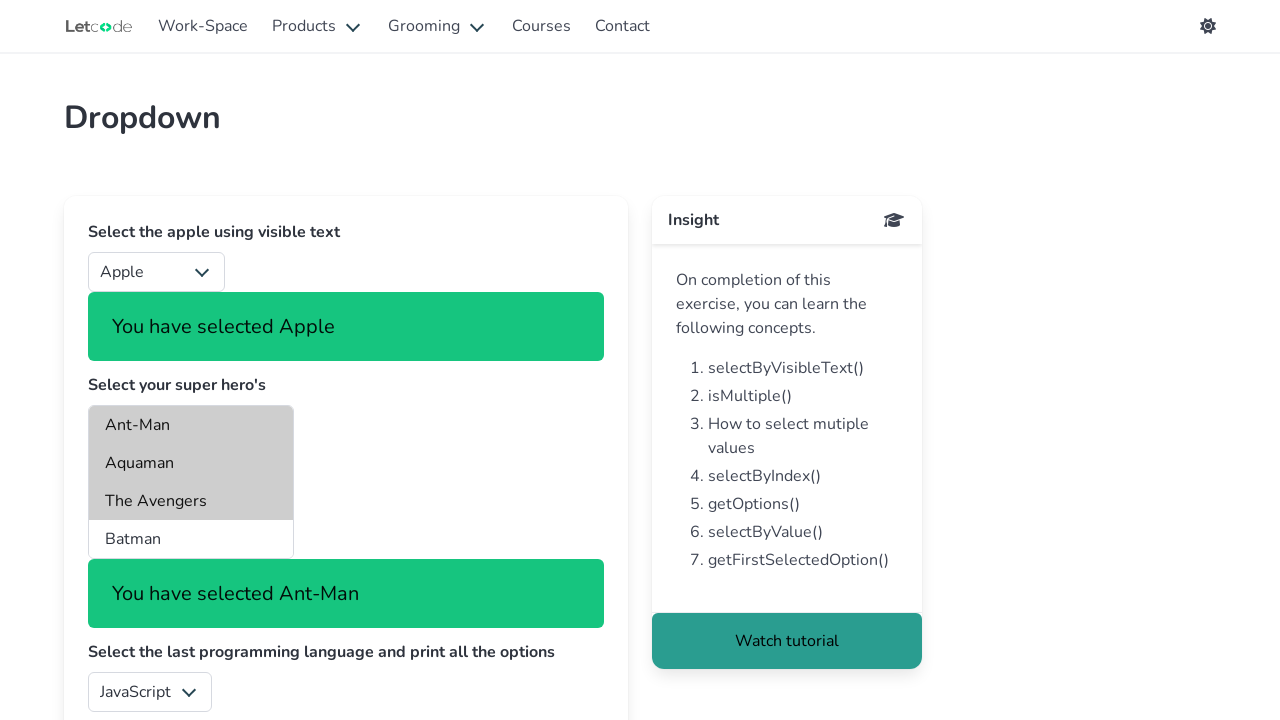

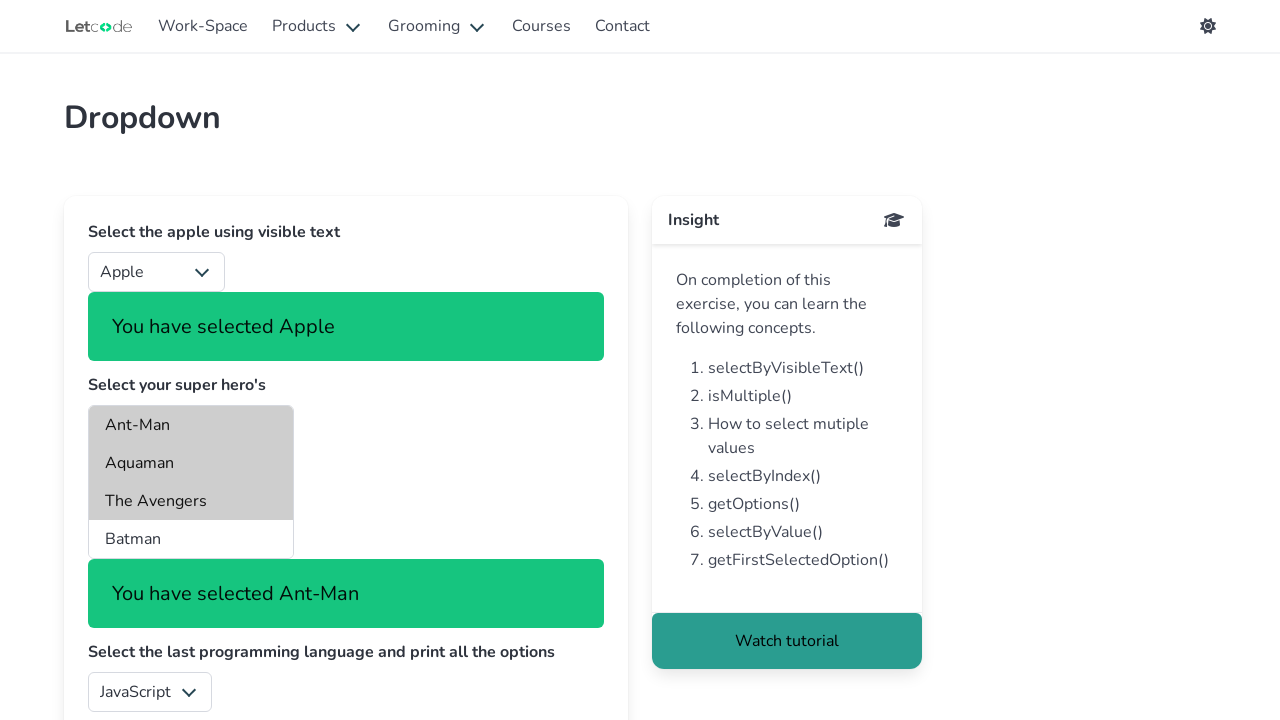